Tests language switching from Polish to English on a folk instruments website and verifies the page title changes to "About"

Starting URL: http://ludowe.instrumenty.edu.pl/pl/o-projekcie

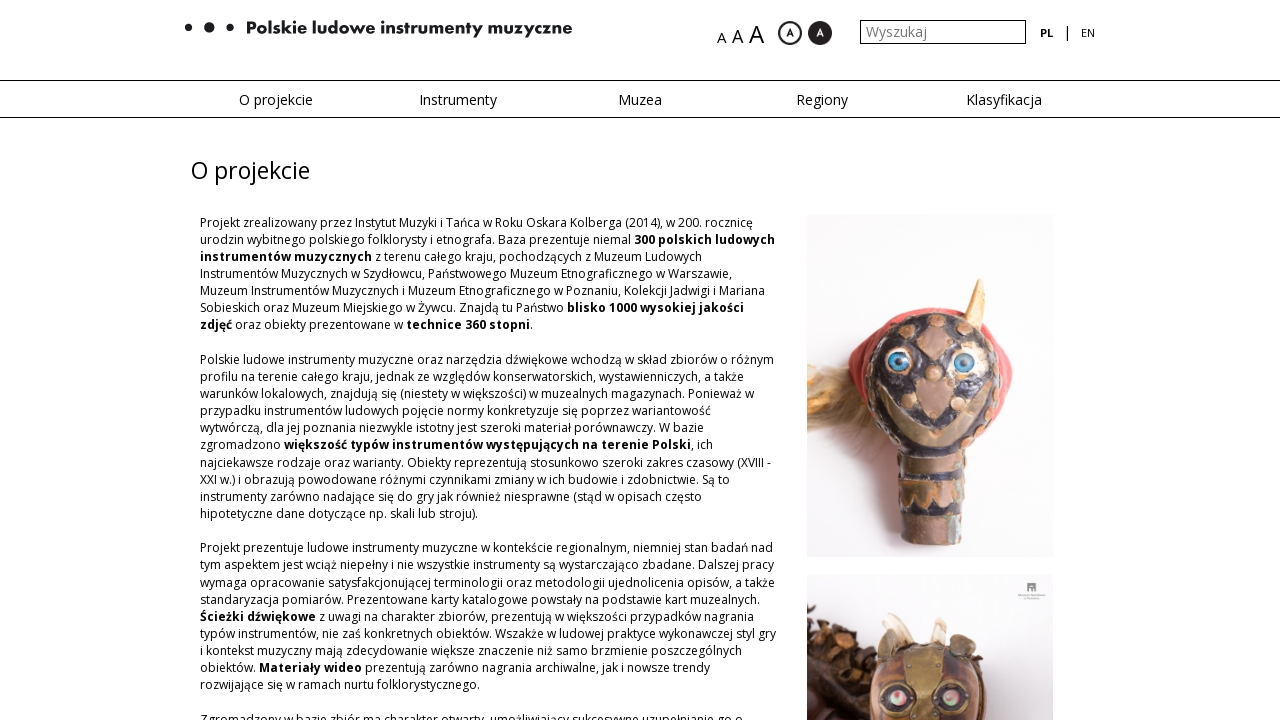

Clicked on the English language link at (1088, 33) on xpath=/html/body/div[2]/div[1]/div/div/div[2]/div[2]/div/ul/li[3]/a
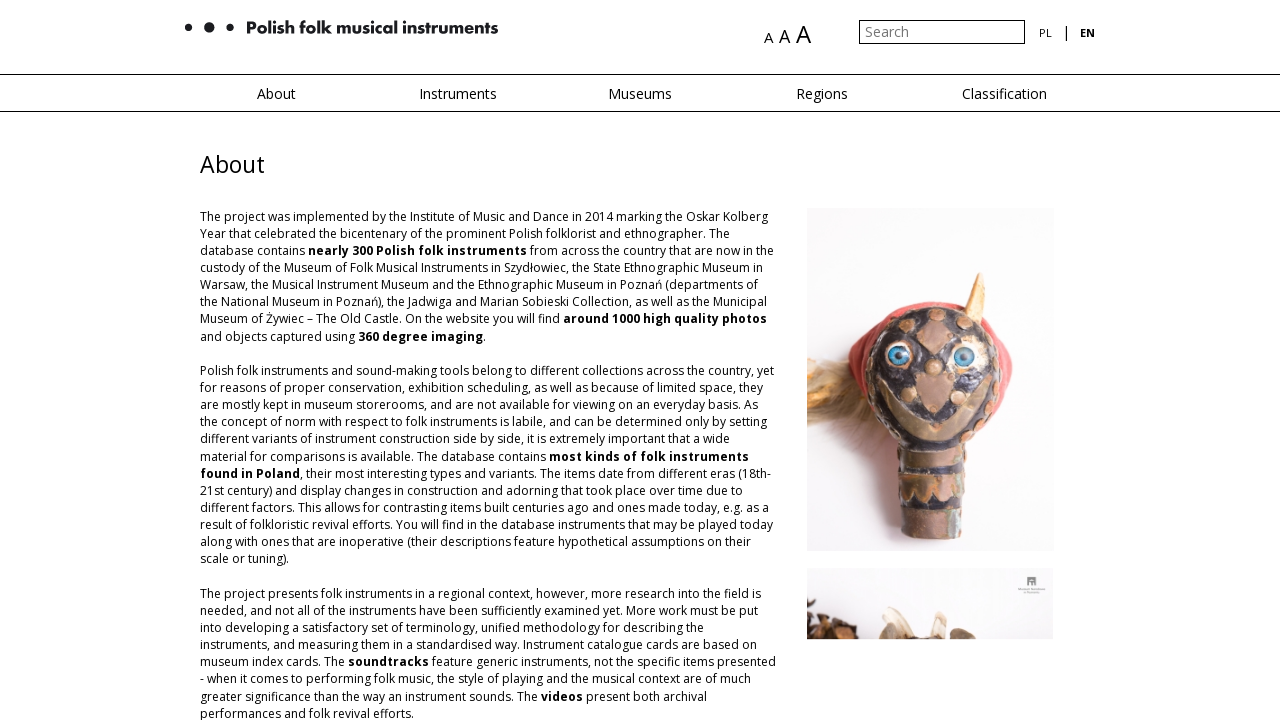

Waited for page title element to load after language switch
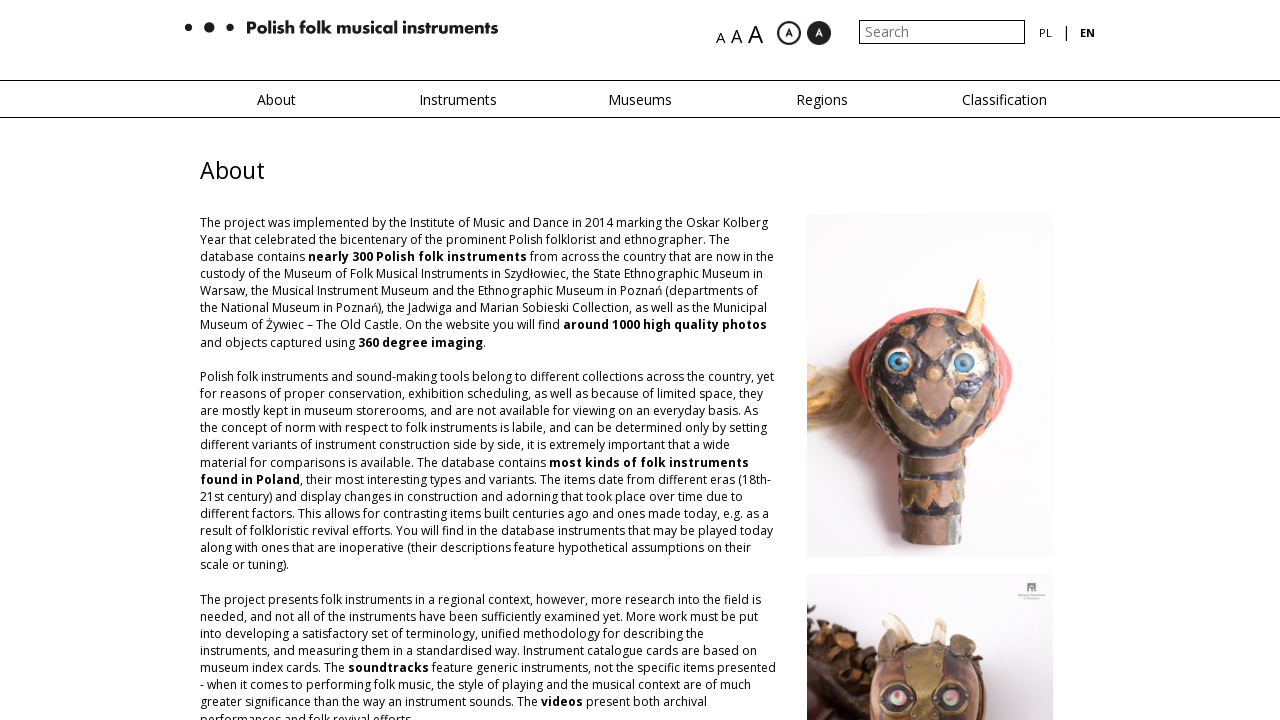

Located the page title element
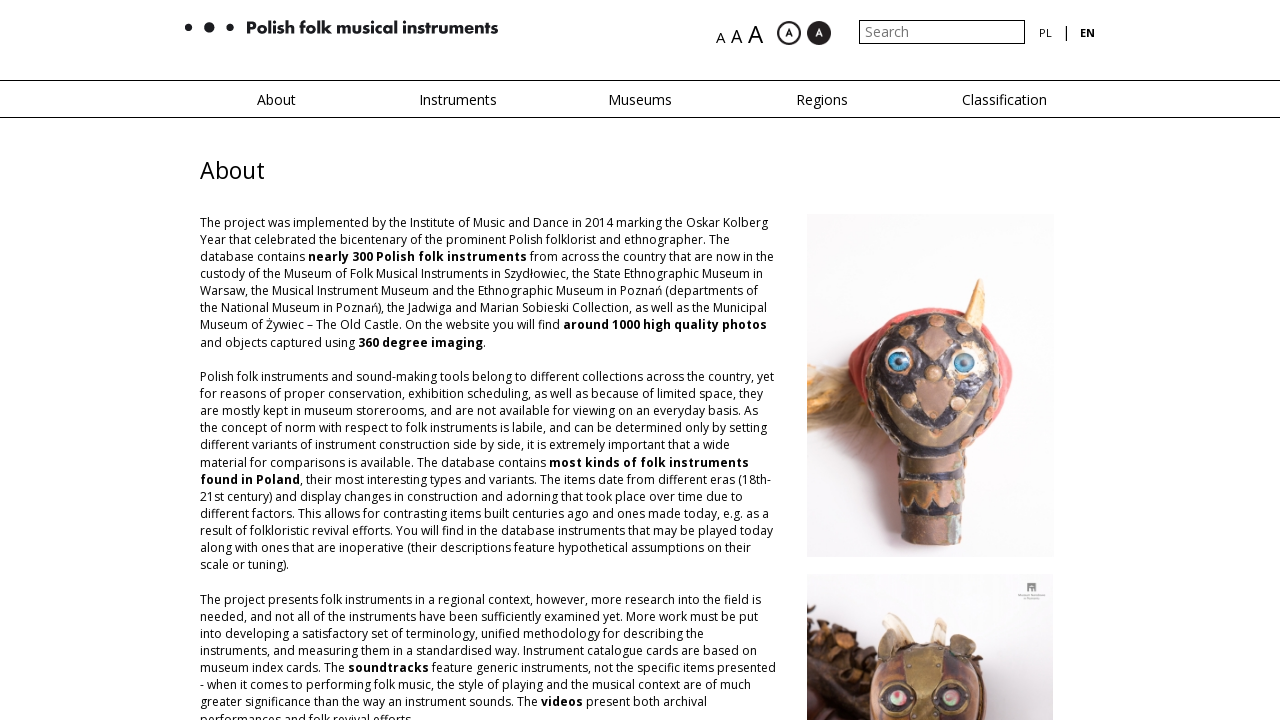

Verified page title changed to 'About' in English
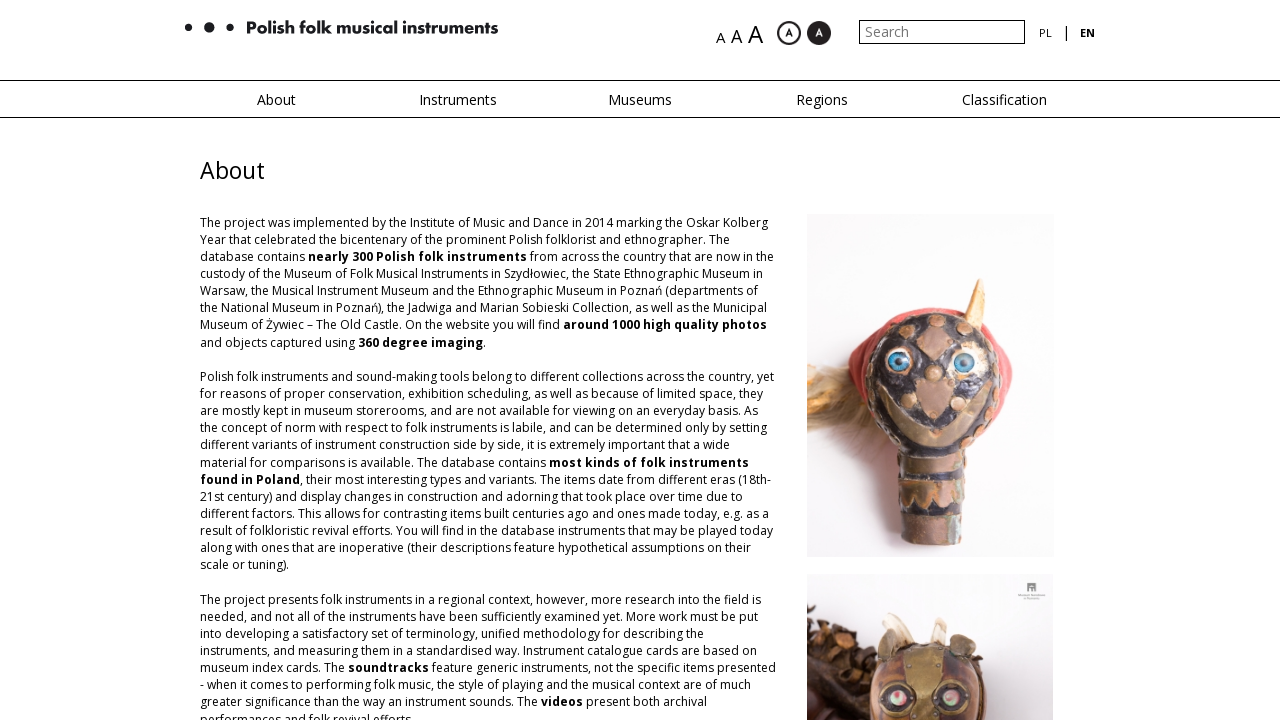

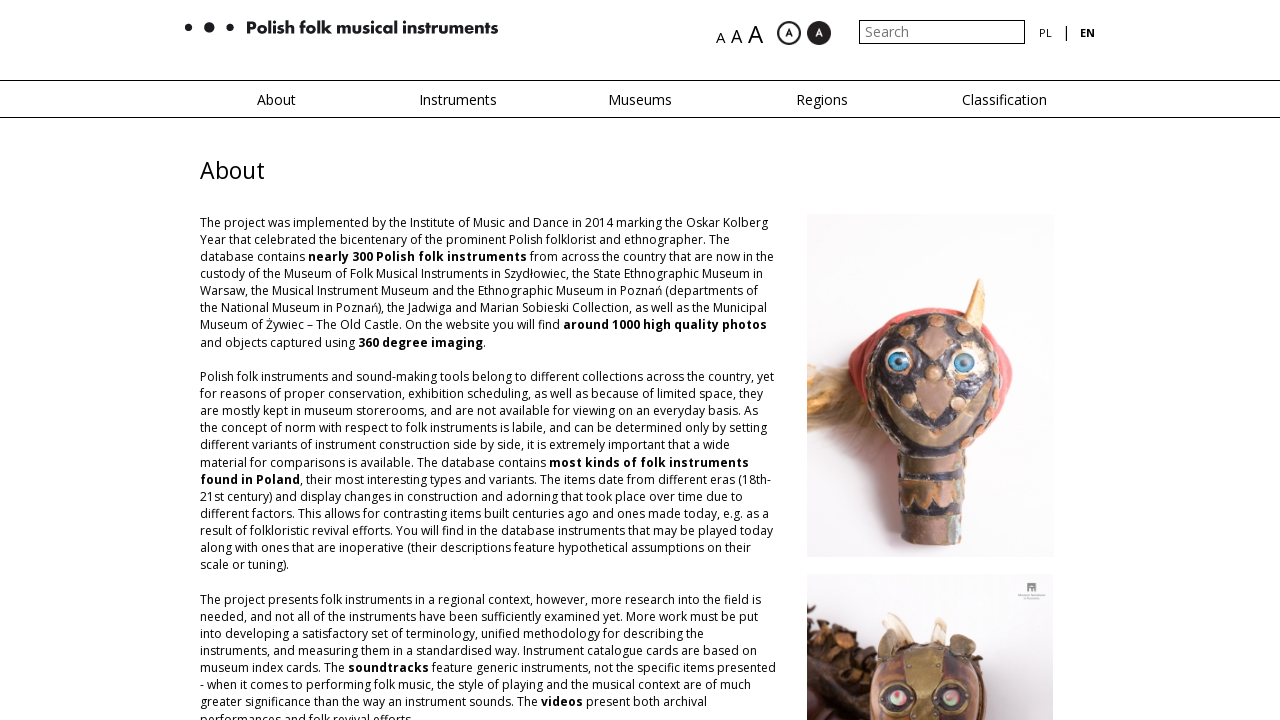